Tests decreasing a numeric value in an input field using the arrow down key

Starting URL: http://the-internet.herokuapp.com/inputs

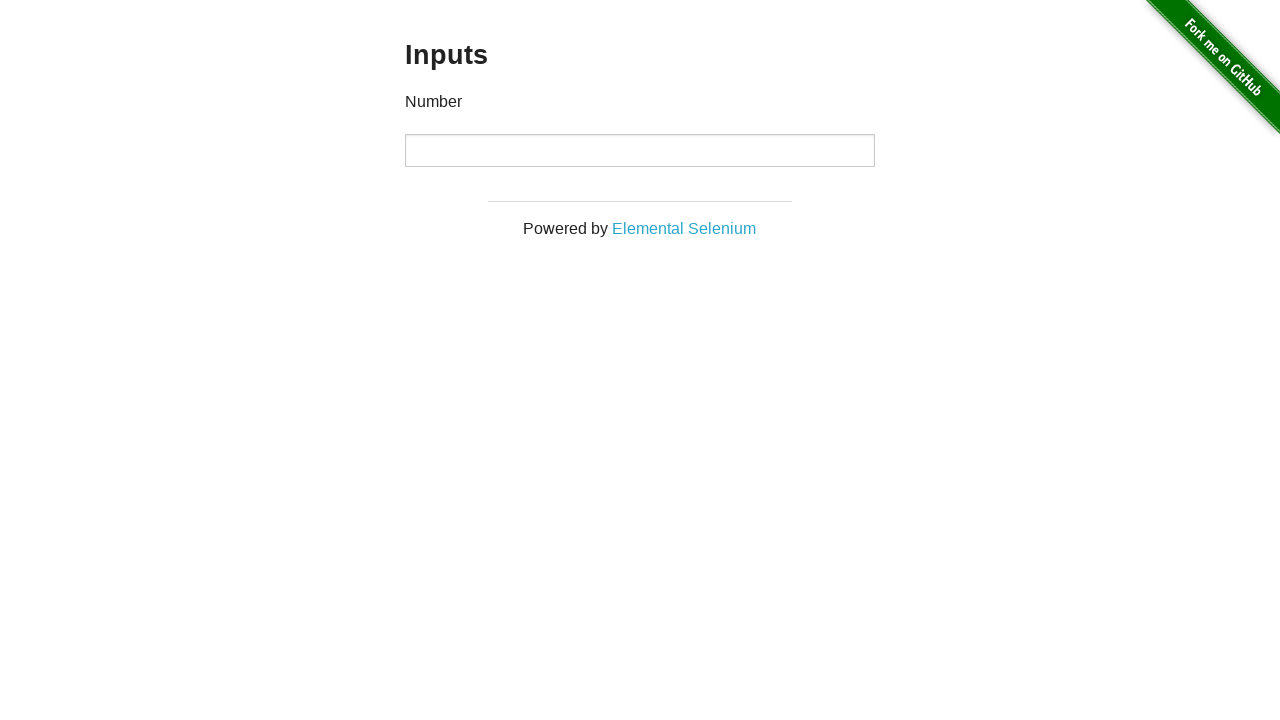

Filled numeric input field with random value 960427 on input[type='number']
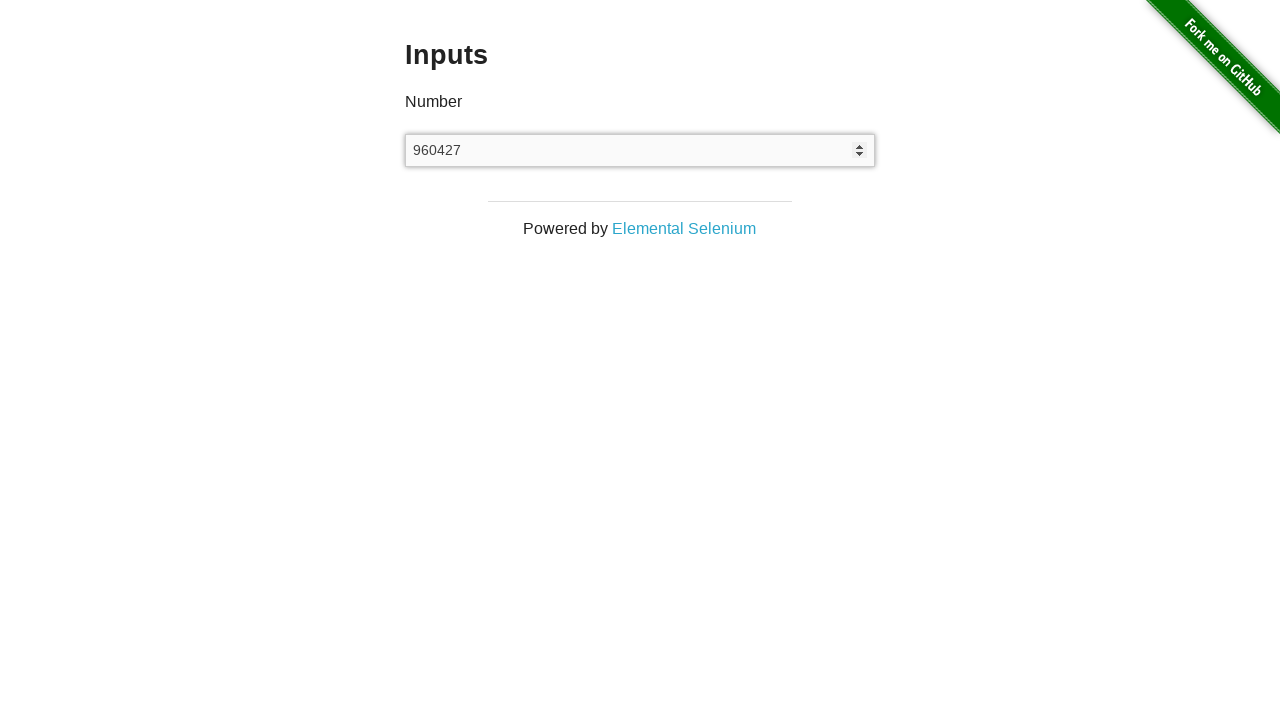

Pressed ArrowDown key to decrease numeric value by 1 on input[type='number']
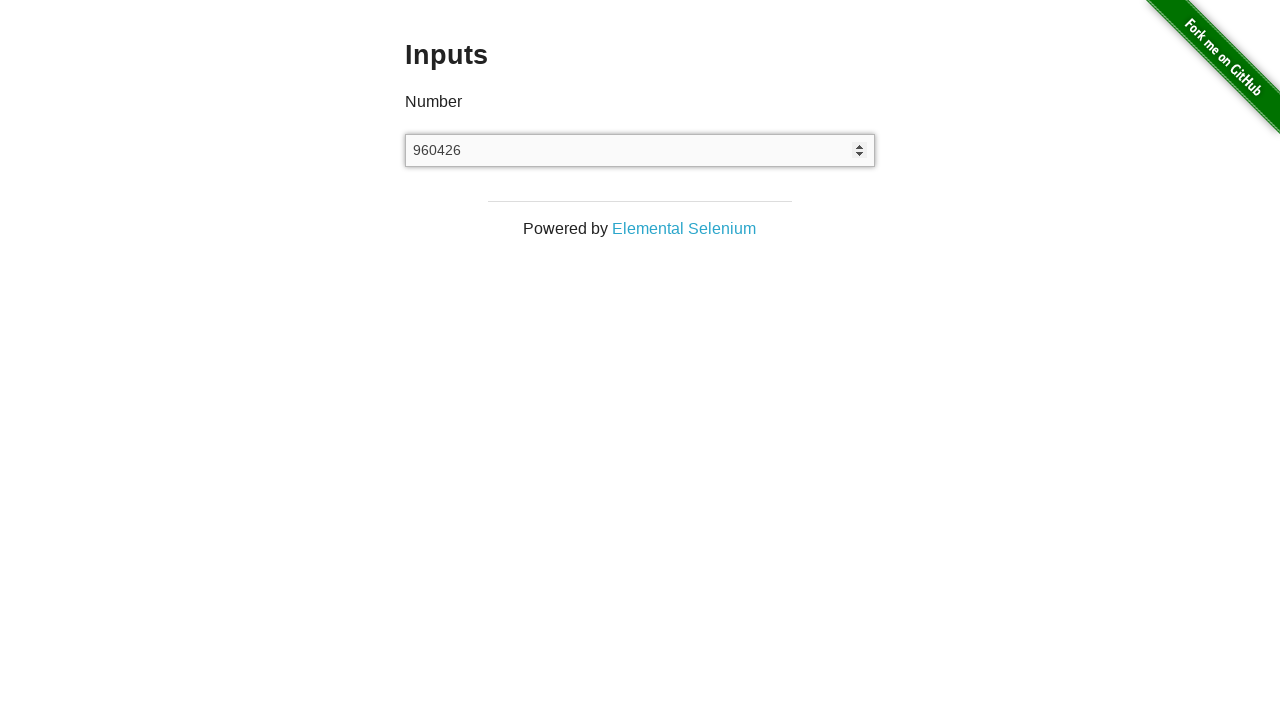

Verified numeric value decreased to 960426
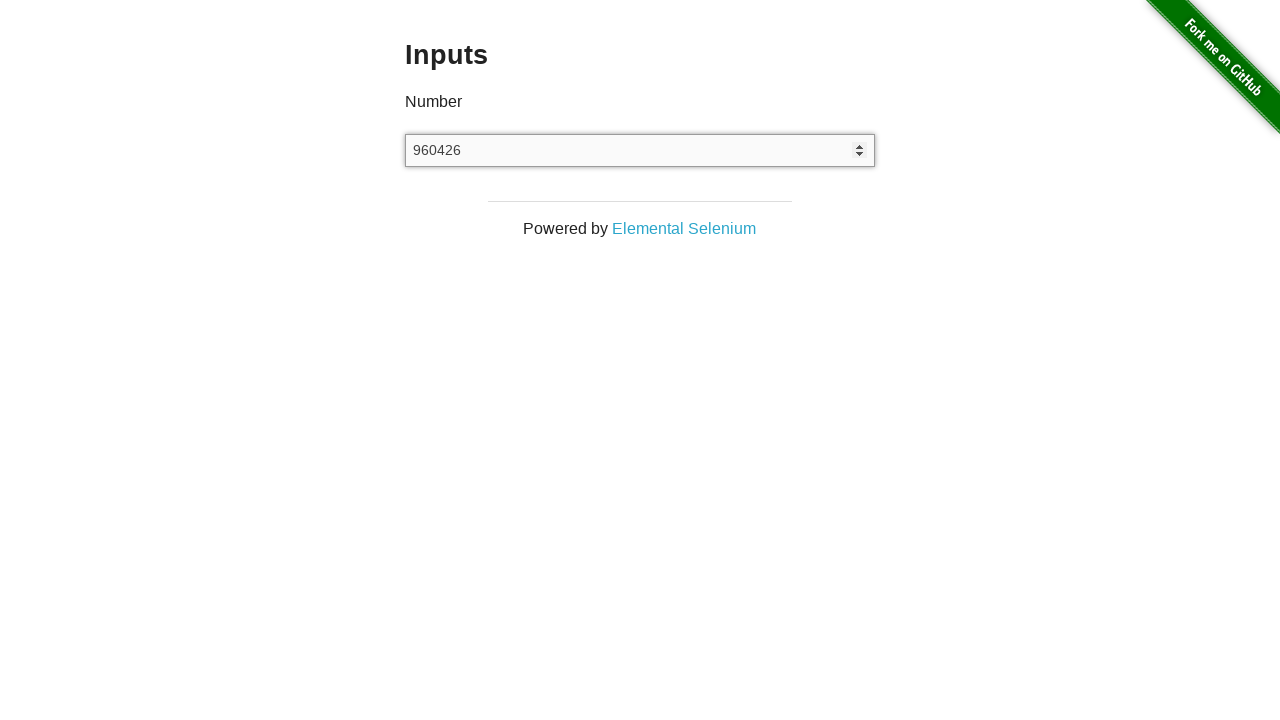

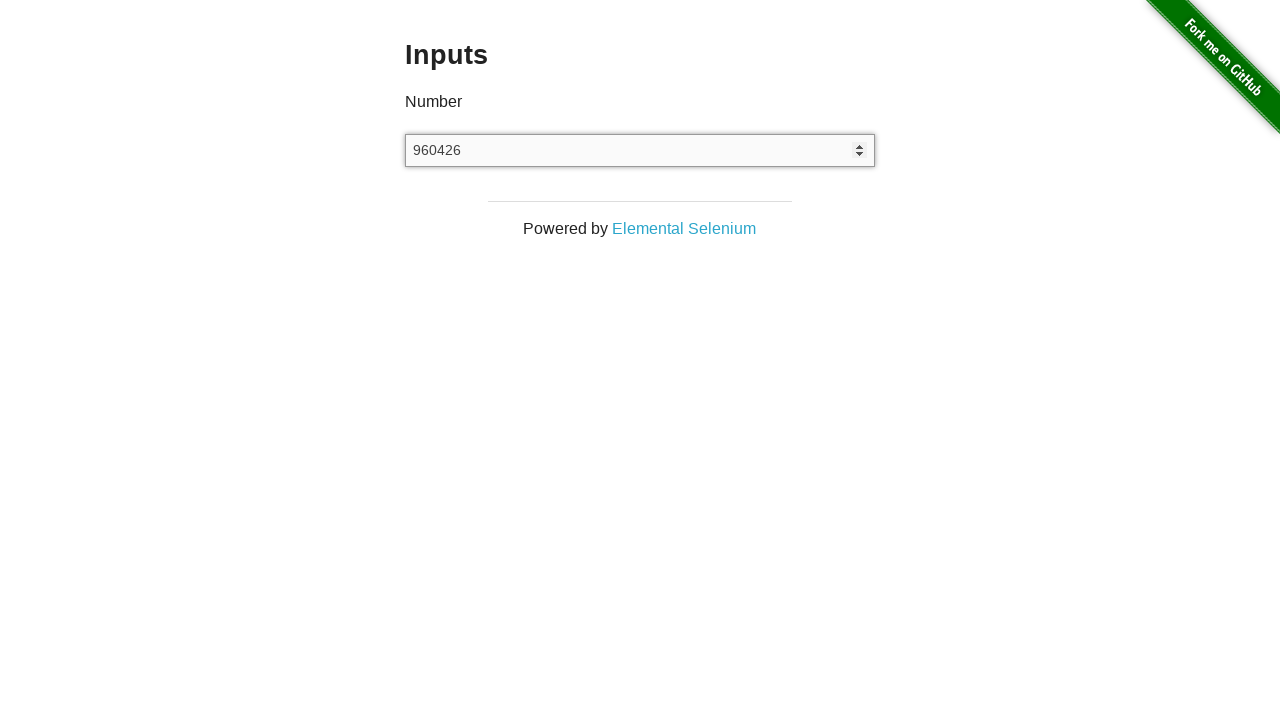